Tests link scope counting and opening multiple links in footer section by ctrl+clicking each link in new tabs

Starting URL: https://www.rahulshettyacademy.com/AutomationPractice/

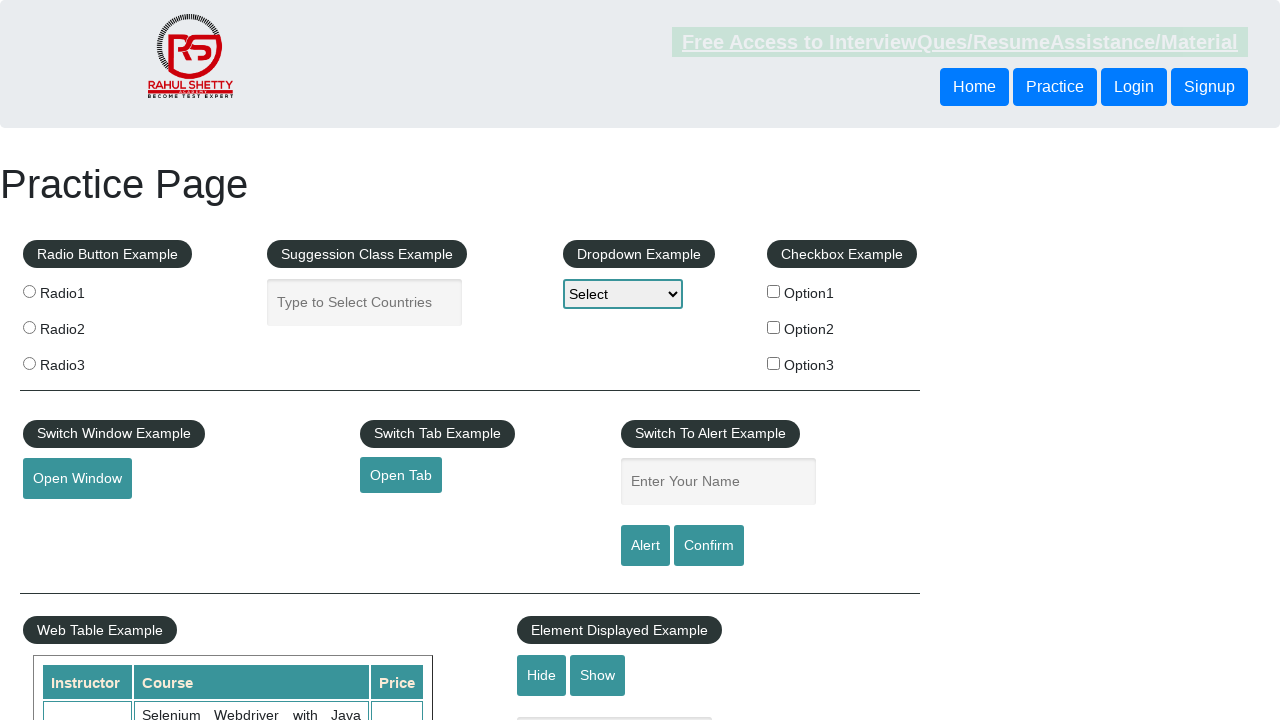

Counted all links on page: 27
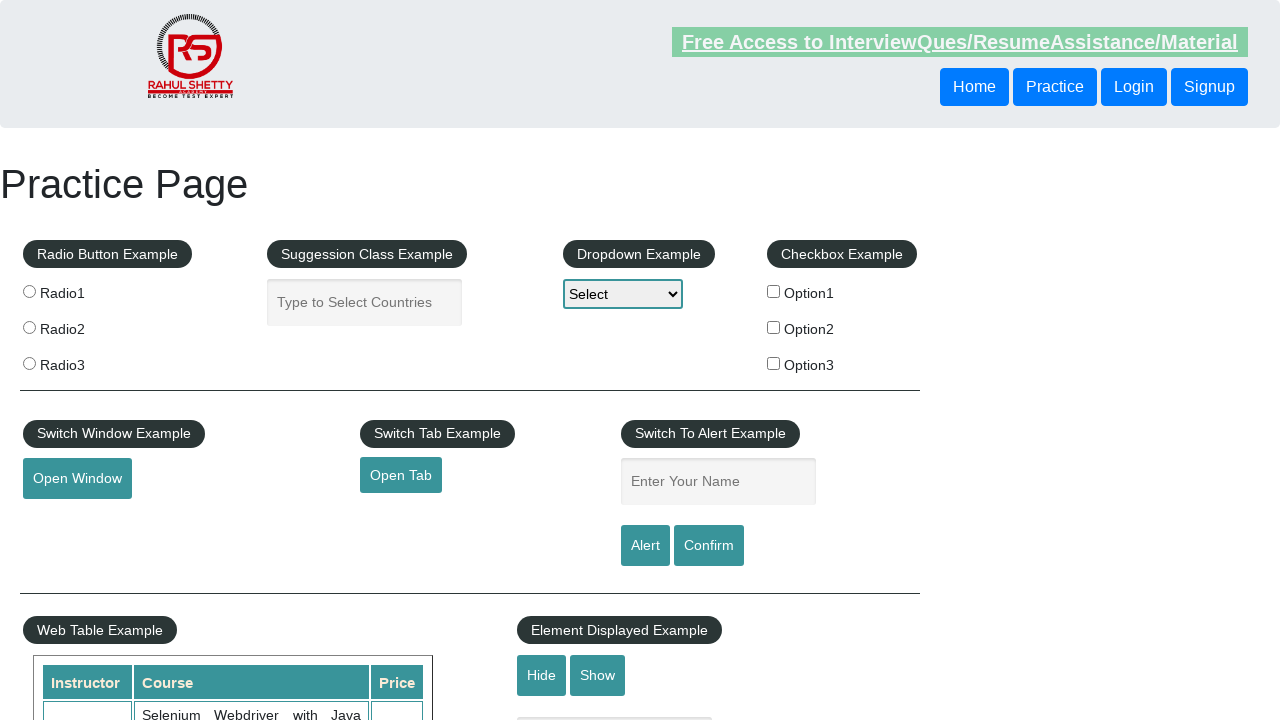

Located footer section (div#gf-BIG)
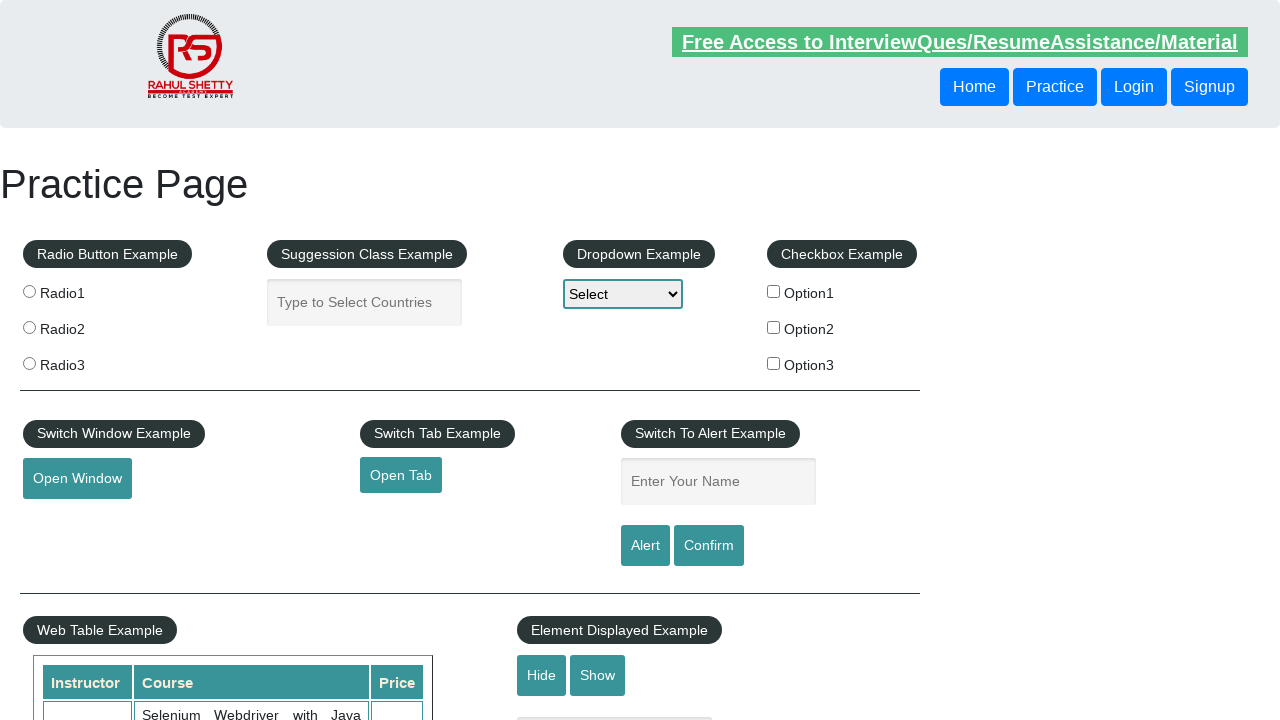

Counted links in footer section: 20
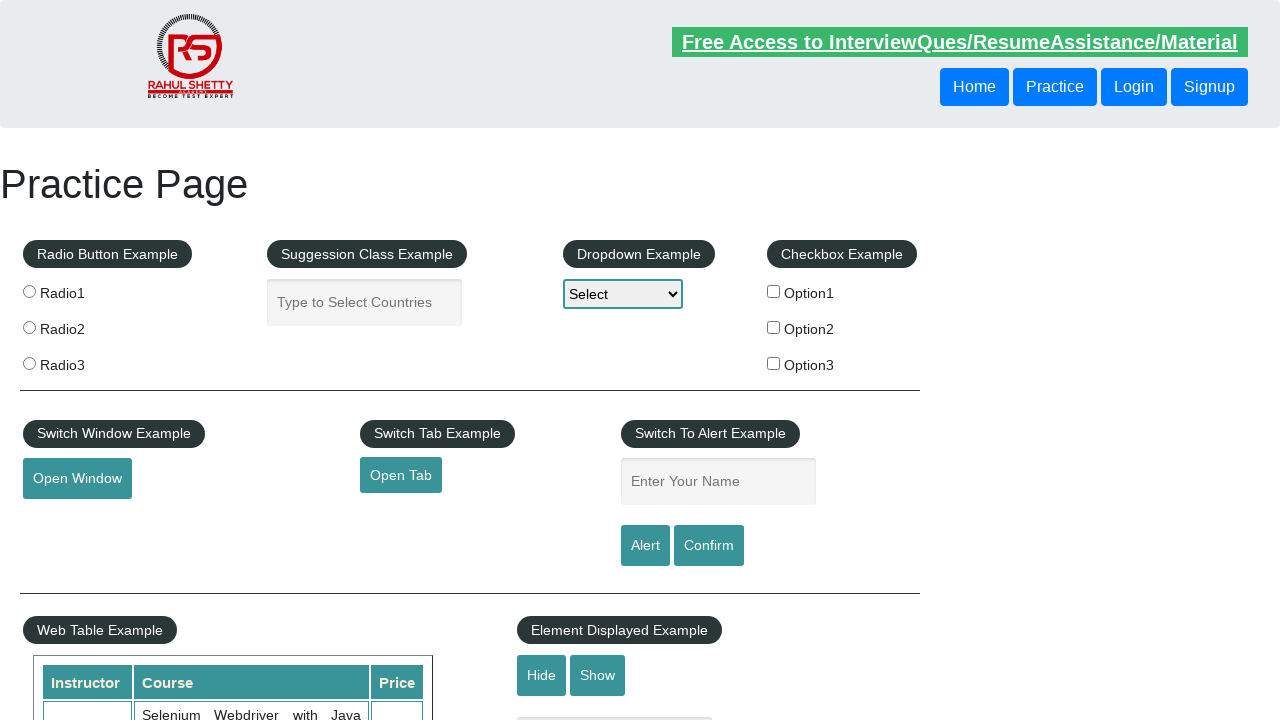

Counted links in first footer column: 5
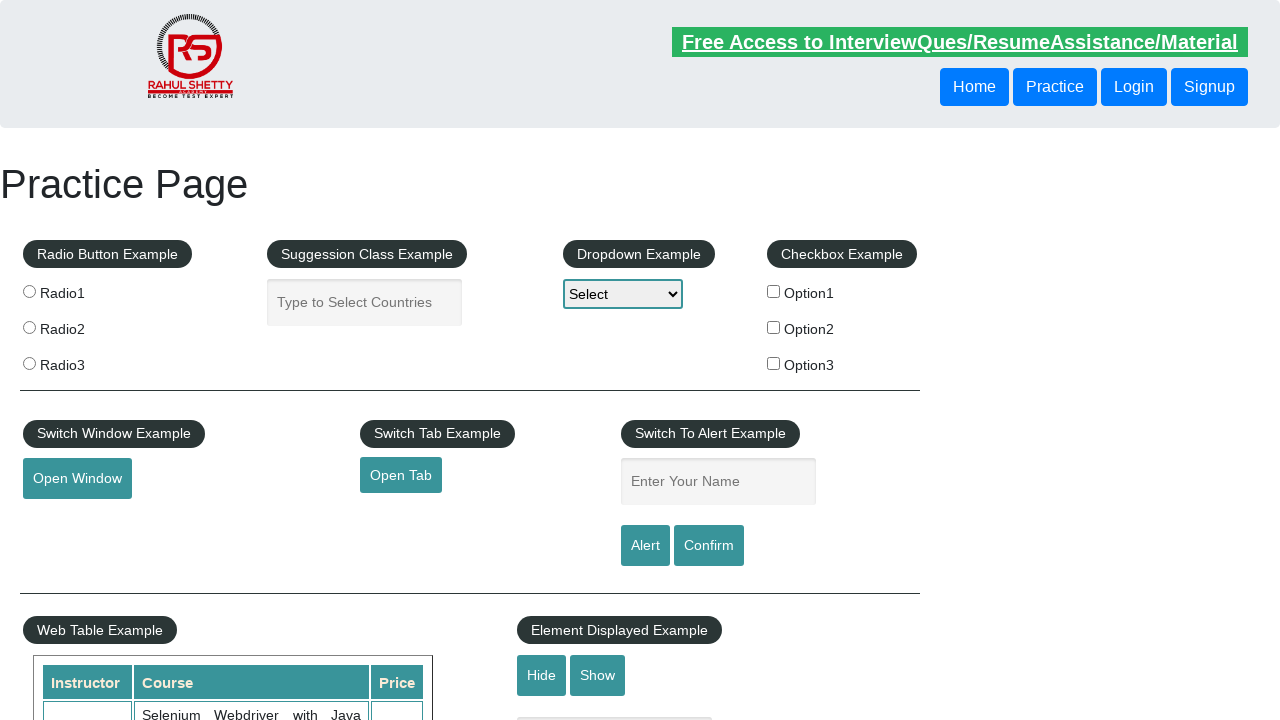

Located first column element (alternative method)
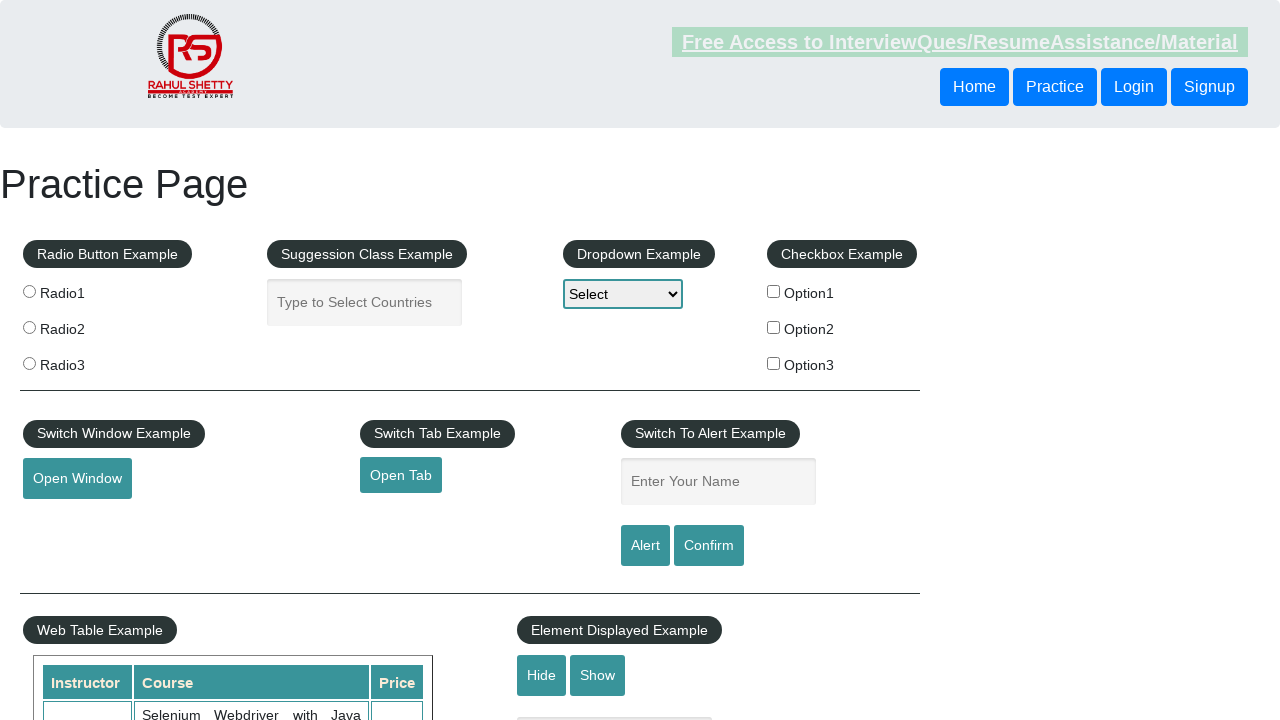

Counted links in first column (alternative): 5
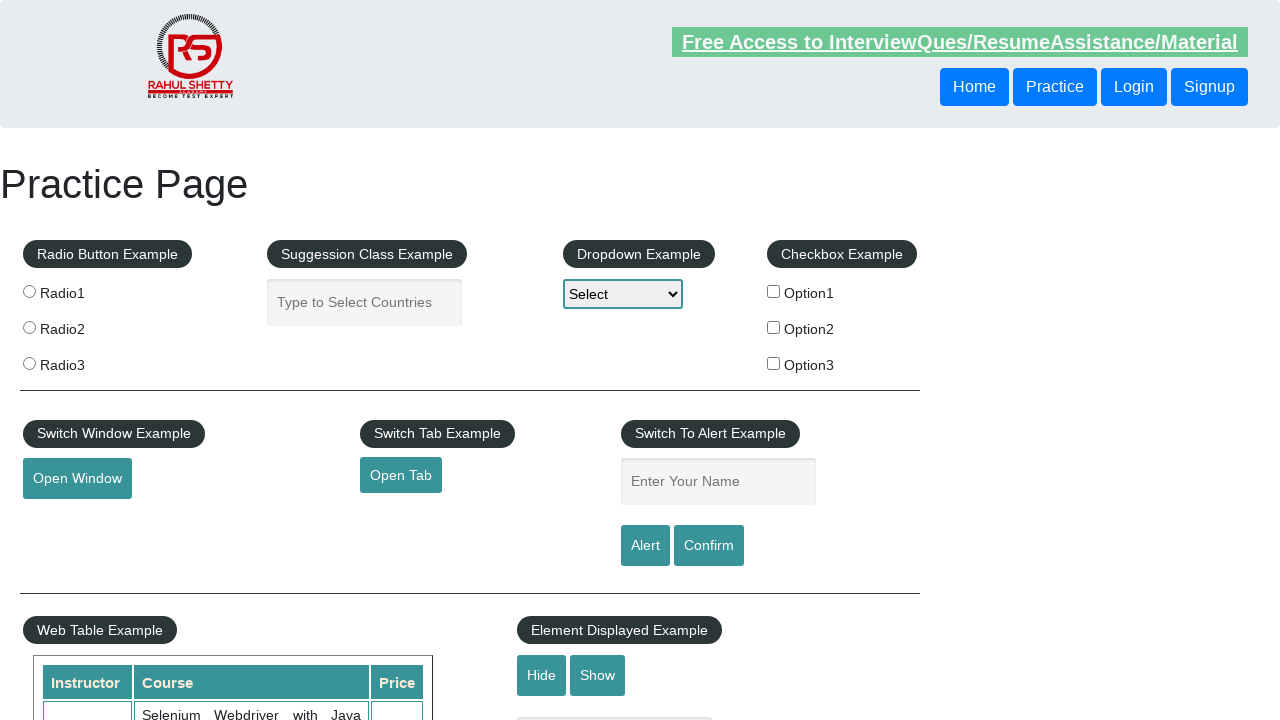

Retrieved all links from first column: 5 links found
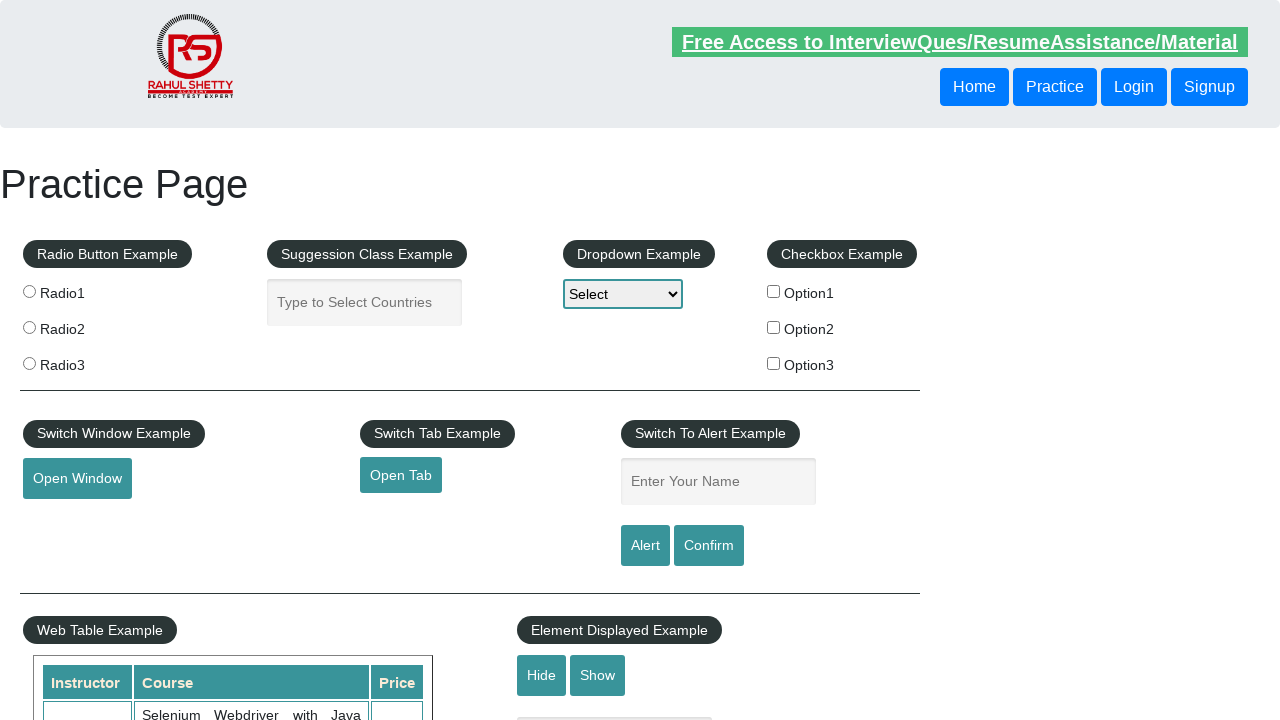

Selected link 1 from first column
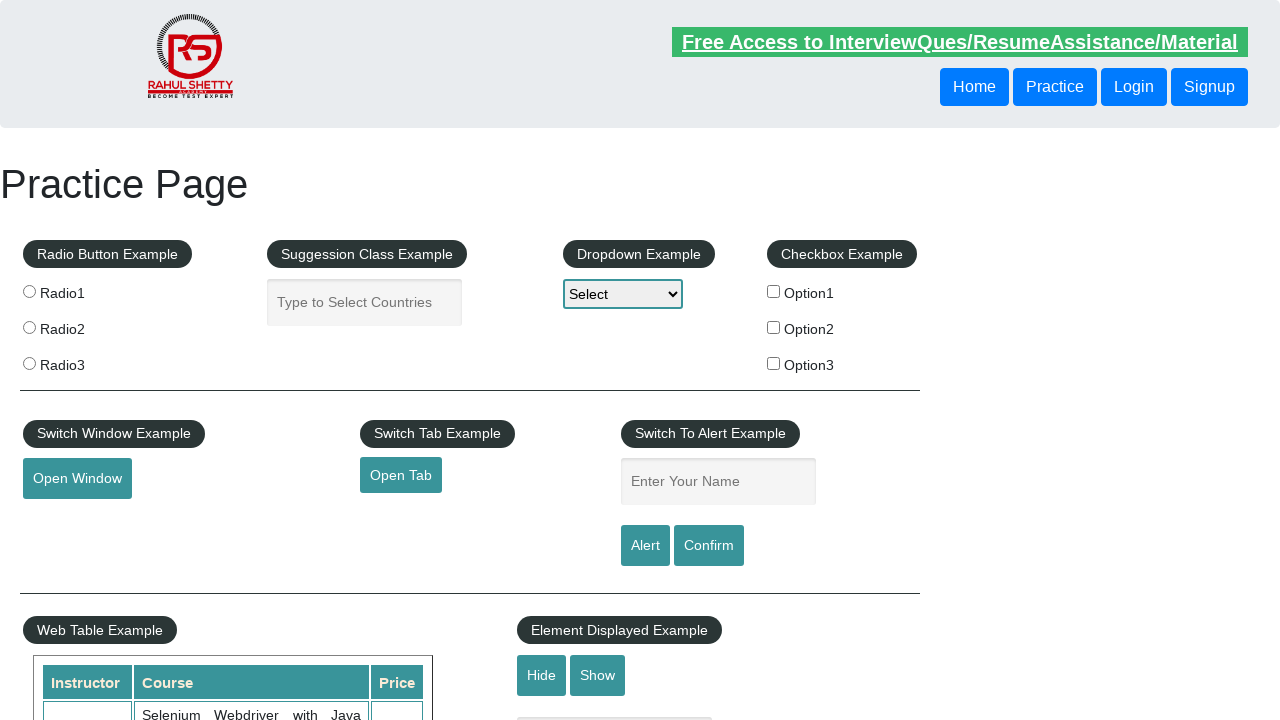

Ctrl+clicked link 1 to open in new tab at (68, 520) on div#gf-BIG >> table tbody tr td:nth-child(1) ul >> a >> nth=1
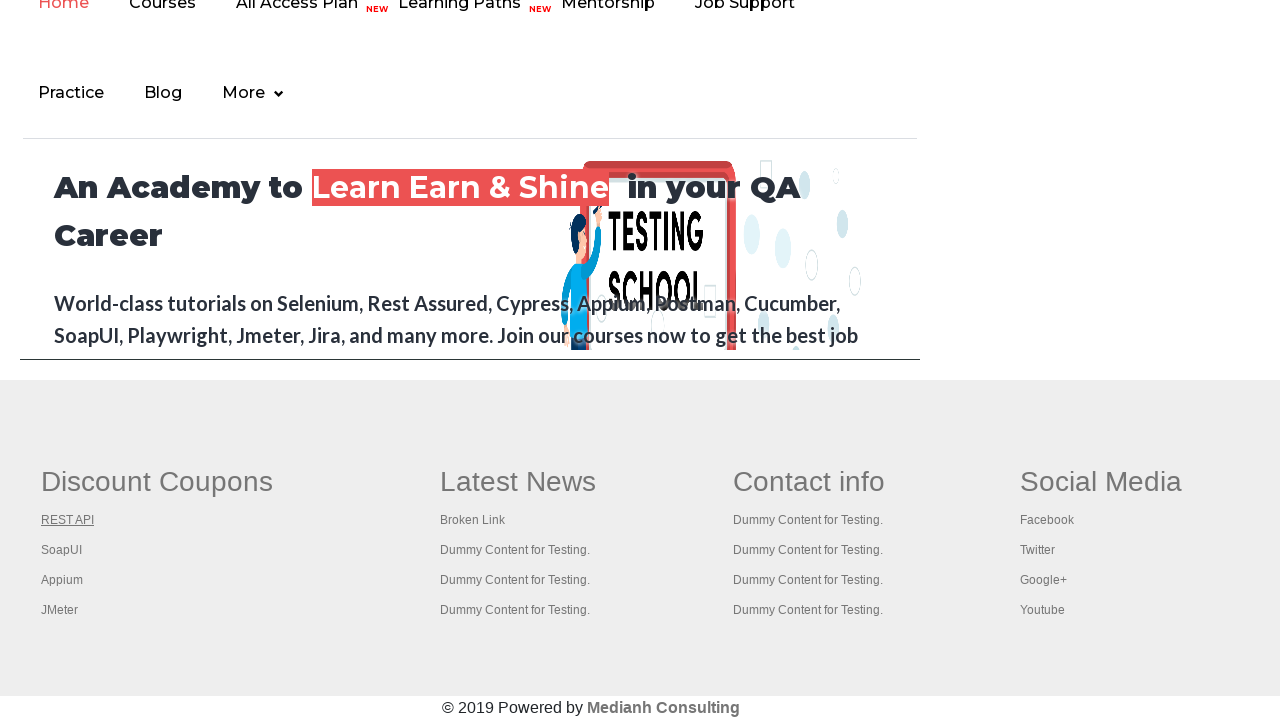

New tab opened with page title: REST API Tutorial
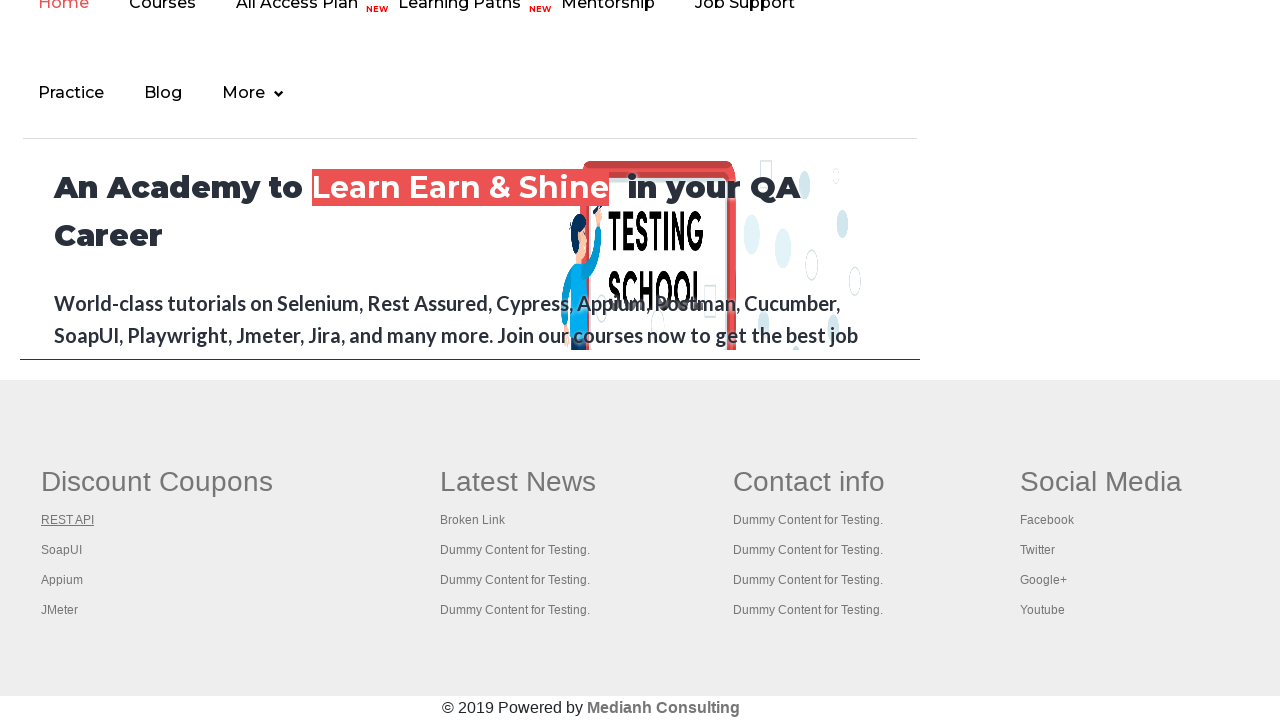

Closed new tab for link 1
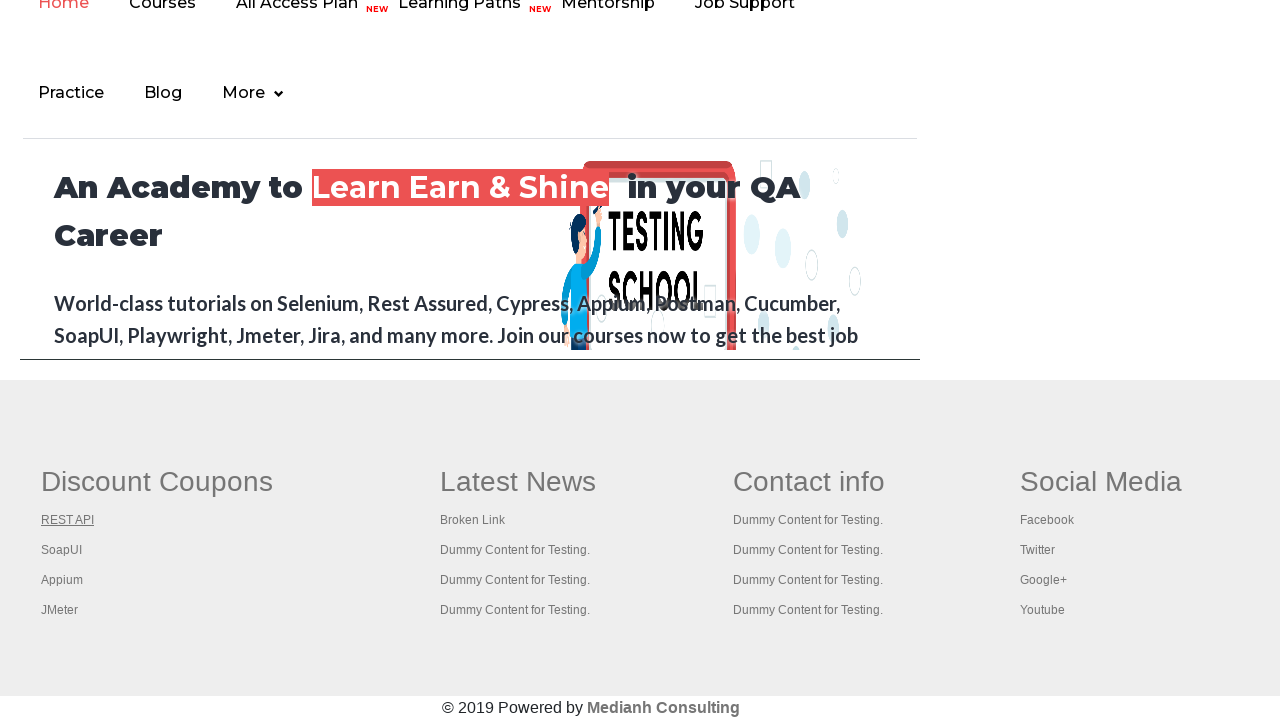

Selected link 2 from first column
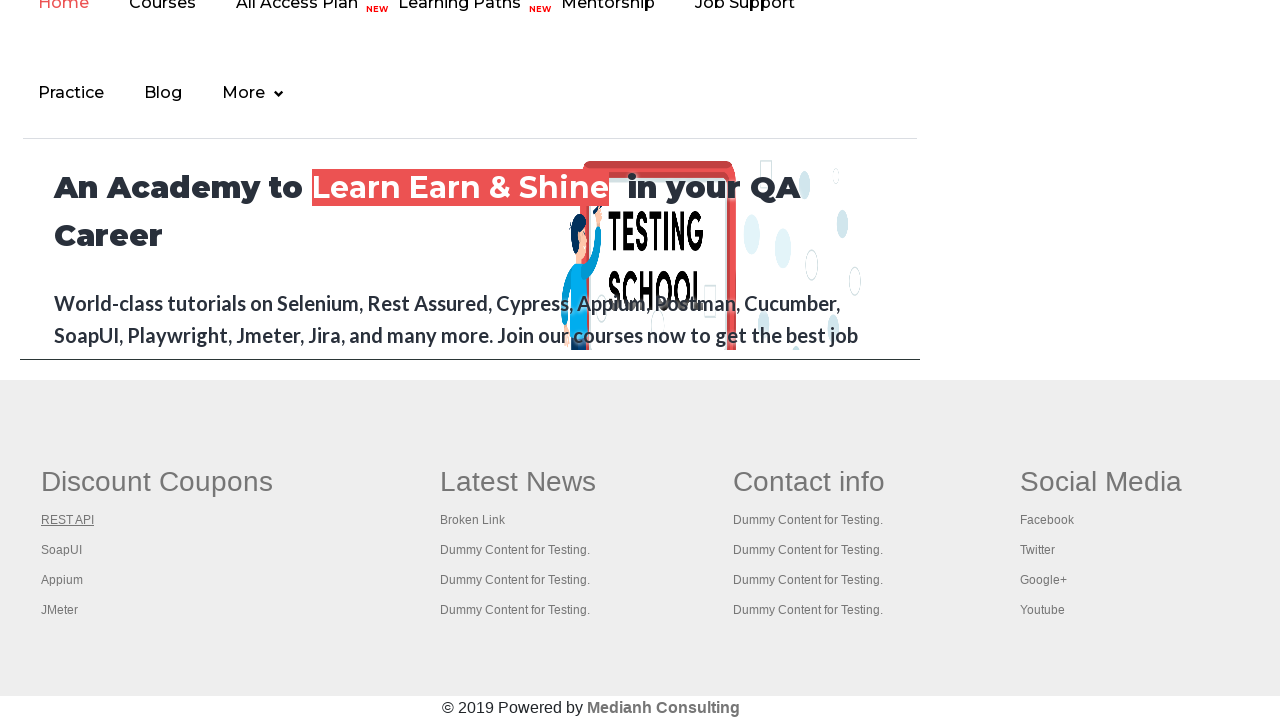

Ctrl+clicked link 2 to open in new tab at (62, 550) on div#gf-BIG >> table tbody tr td:nth-child(1) ul >> a >> nth=2
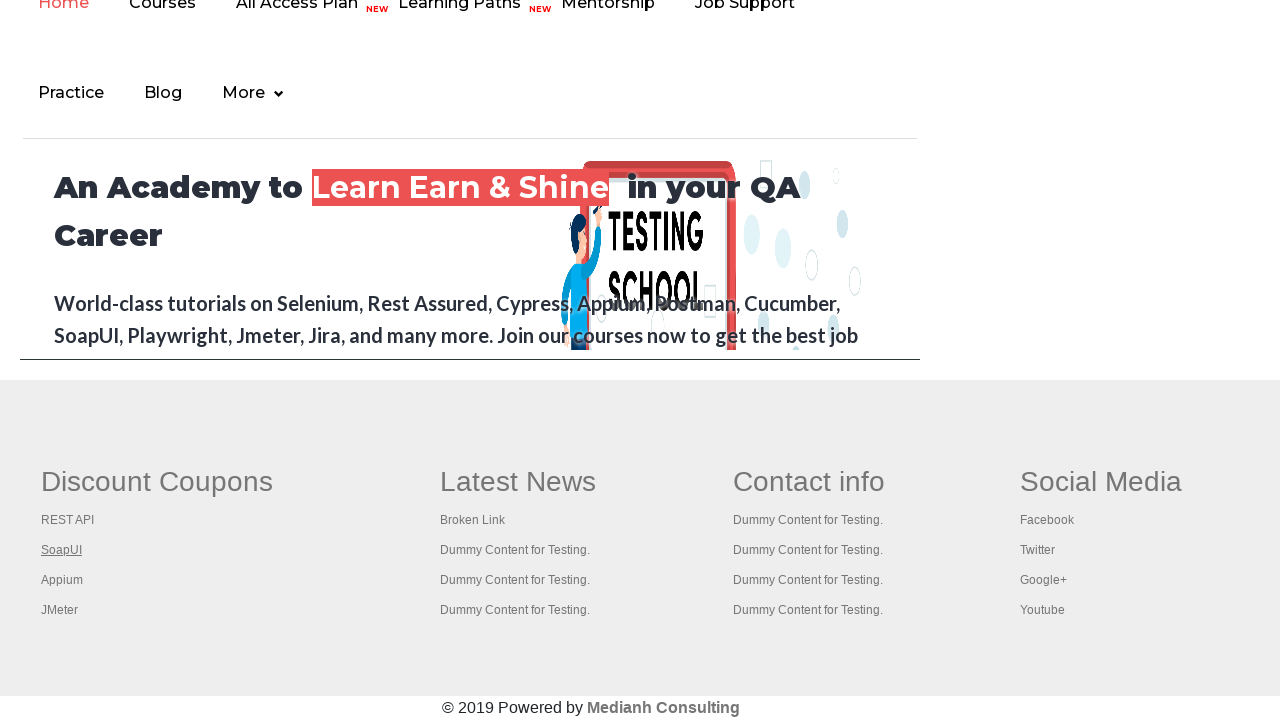

New tab opened with page title: The World’s Most Popular API Testing Tool | SoapUI
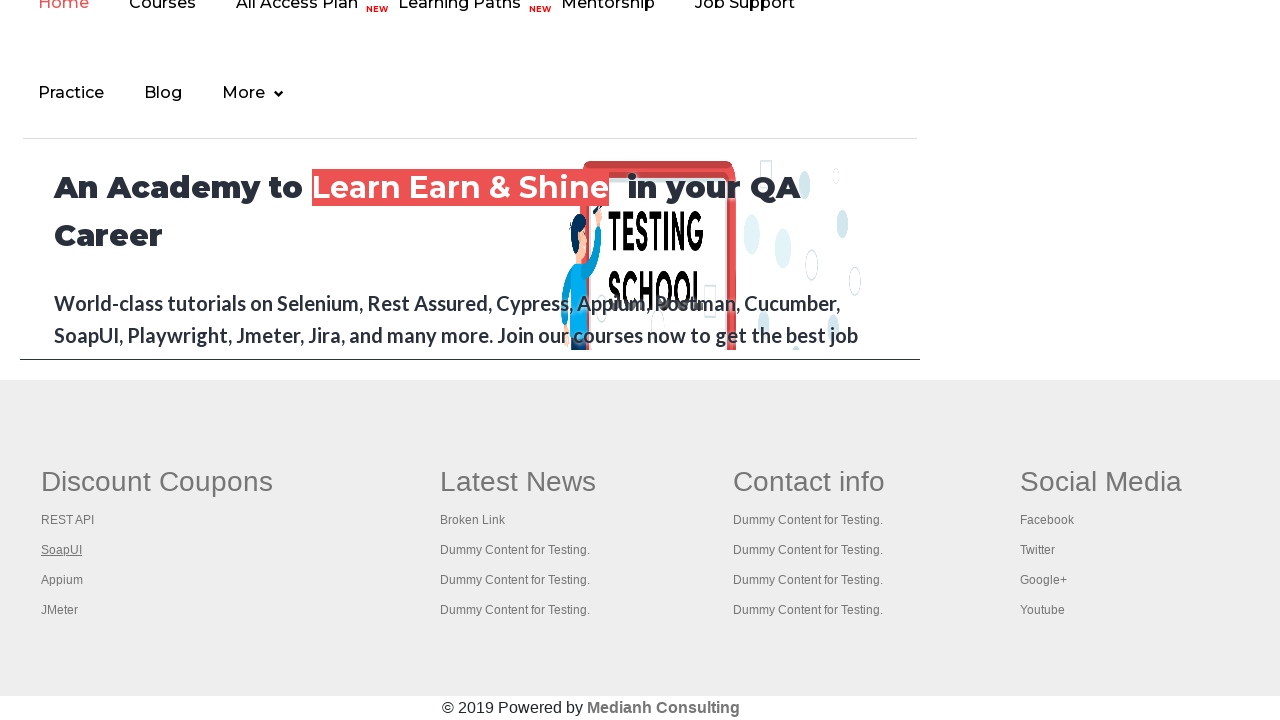

Closed new tab for link 2
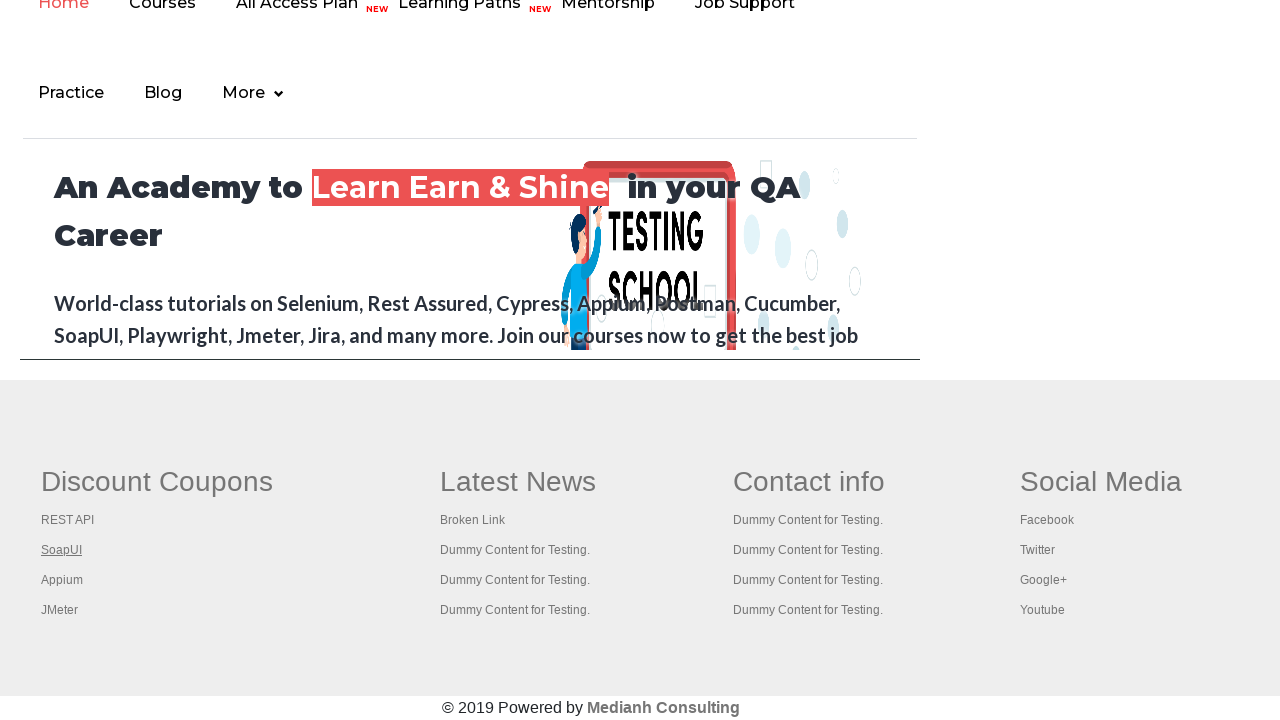

Selected link 3 from first column
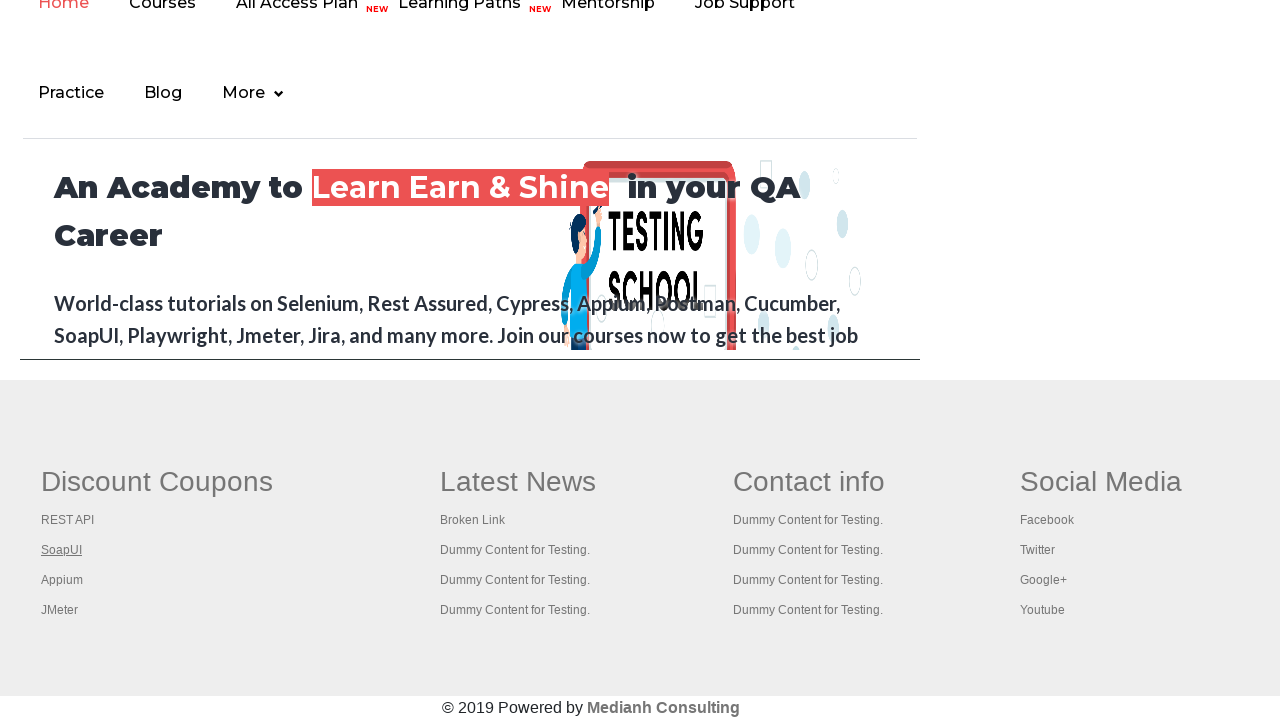

Ctrl+clicked link 3 to open in new tab at (62, 580) on div#gf-BIG >> table tbody tr td:nth-child(1) ul >> a >> nth=3
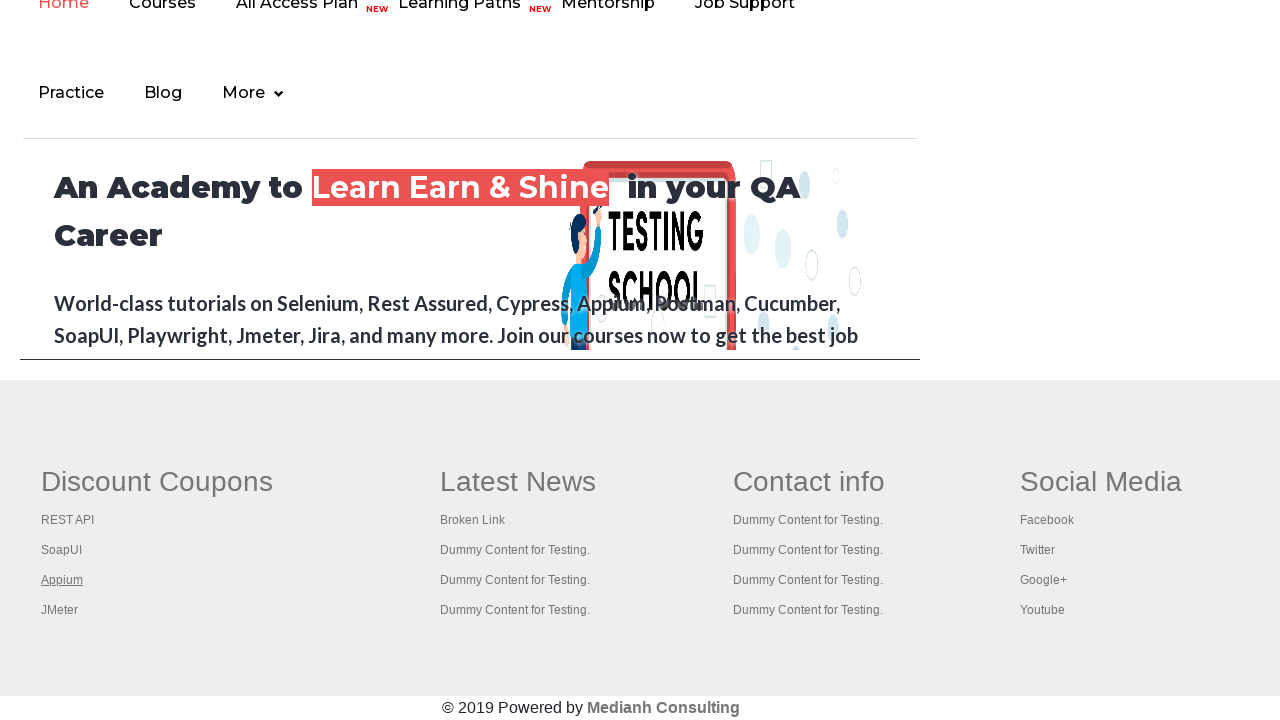

New tab opened with page title: 
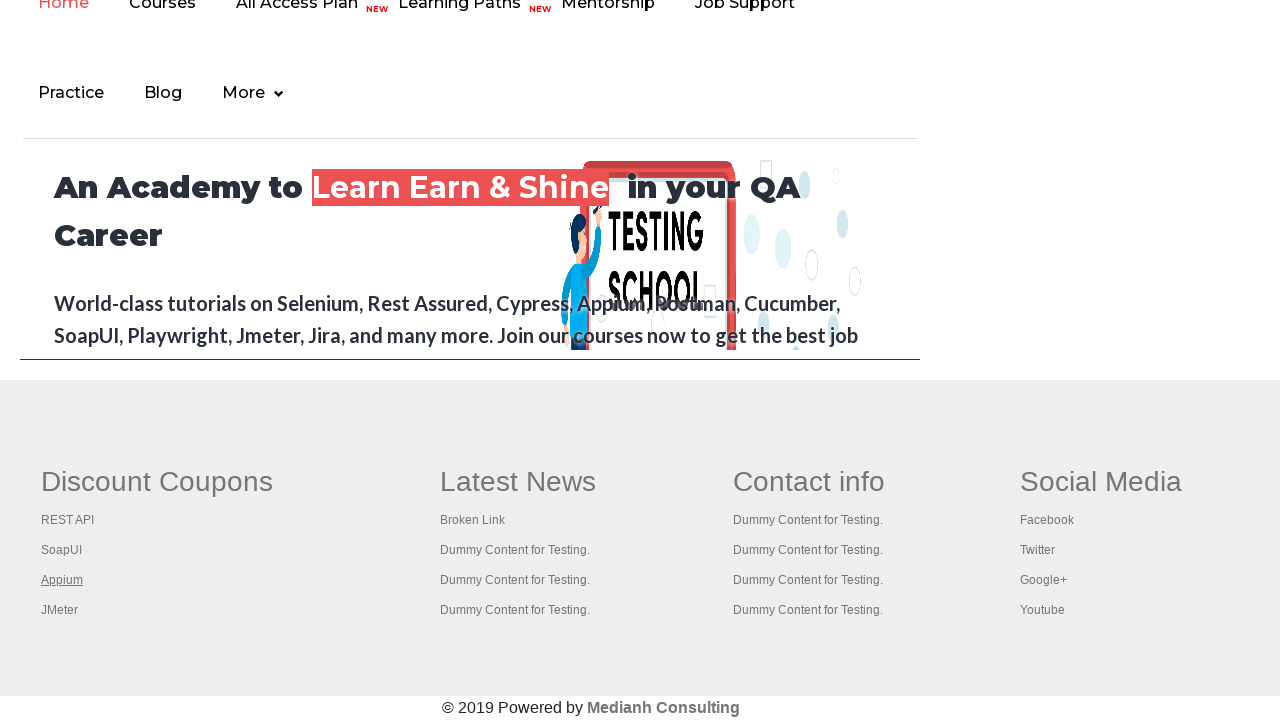

Closed new tab for link 3
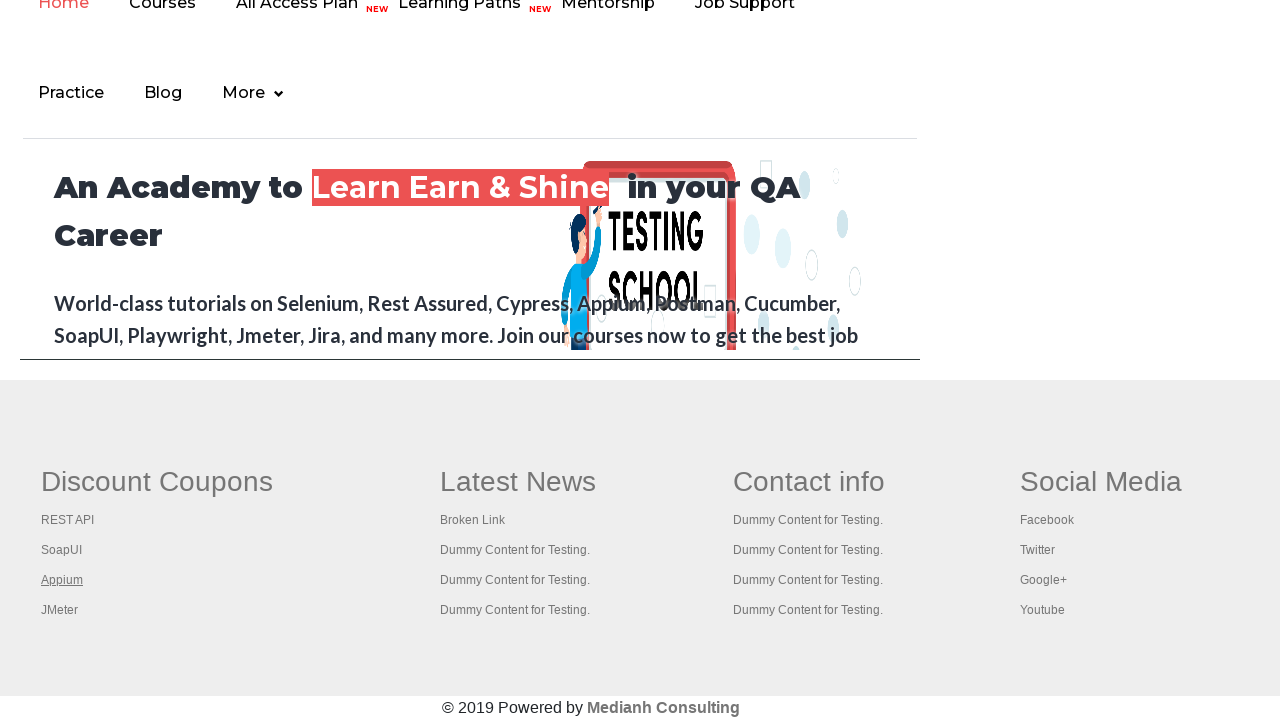

Selected link 4 from first column
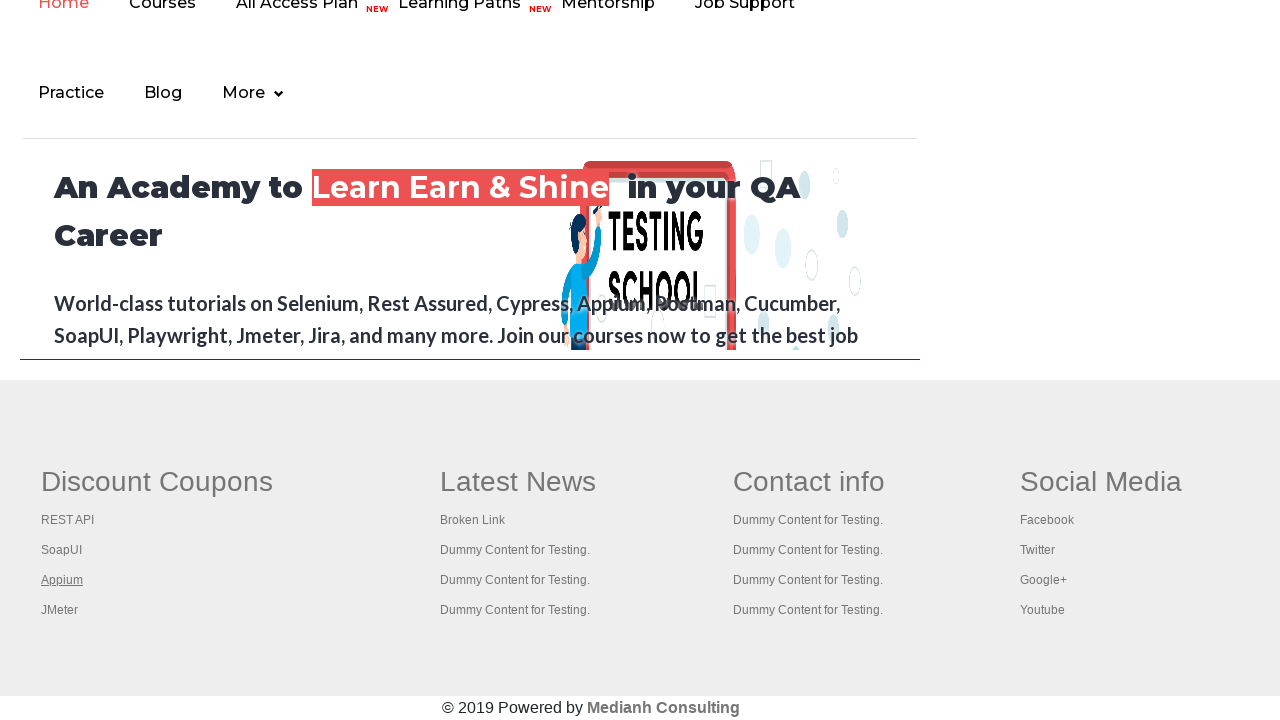

Ctrl+clicked link 4 to open in new tab at (60, 610) on div#gf-BIG >> table tbody tr td:nth-child(1) ul >> a >> nth=4
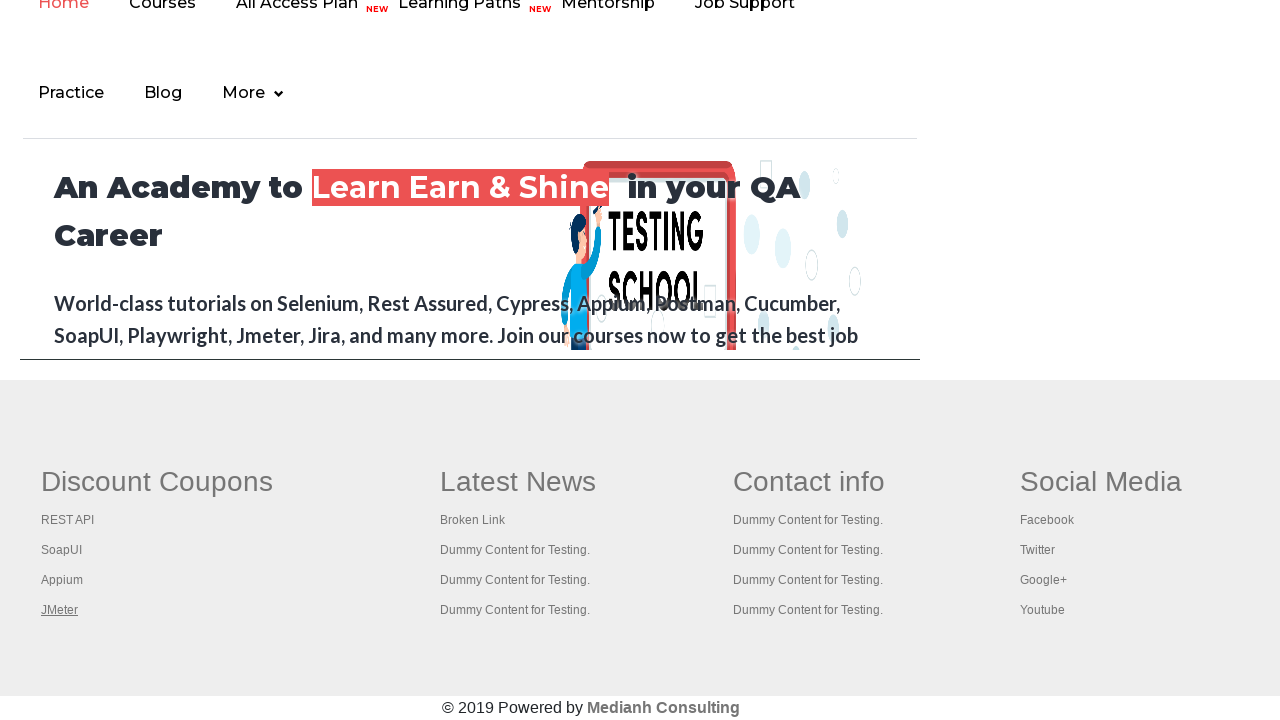

New tab opened with page title: Apache JMeter - Apache JMeter™
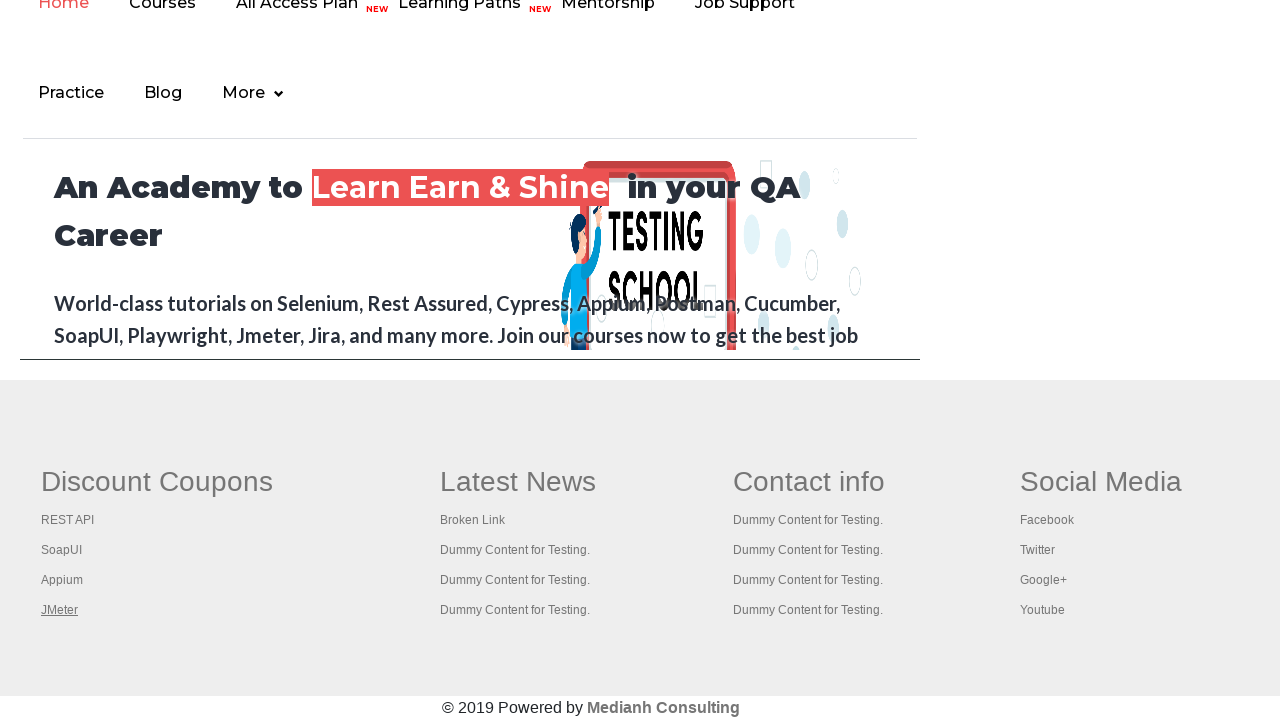

Closed new tab for link 4
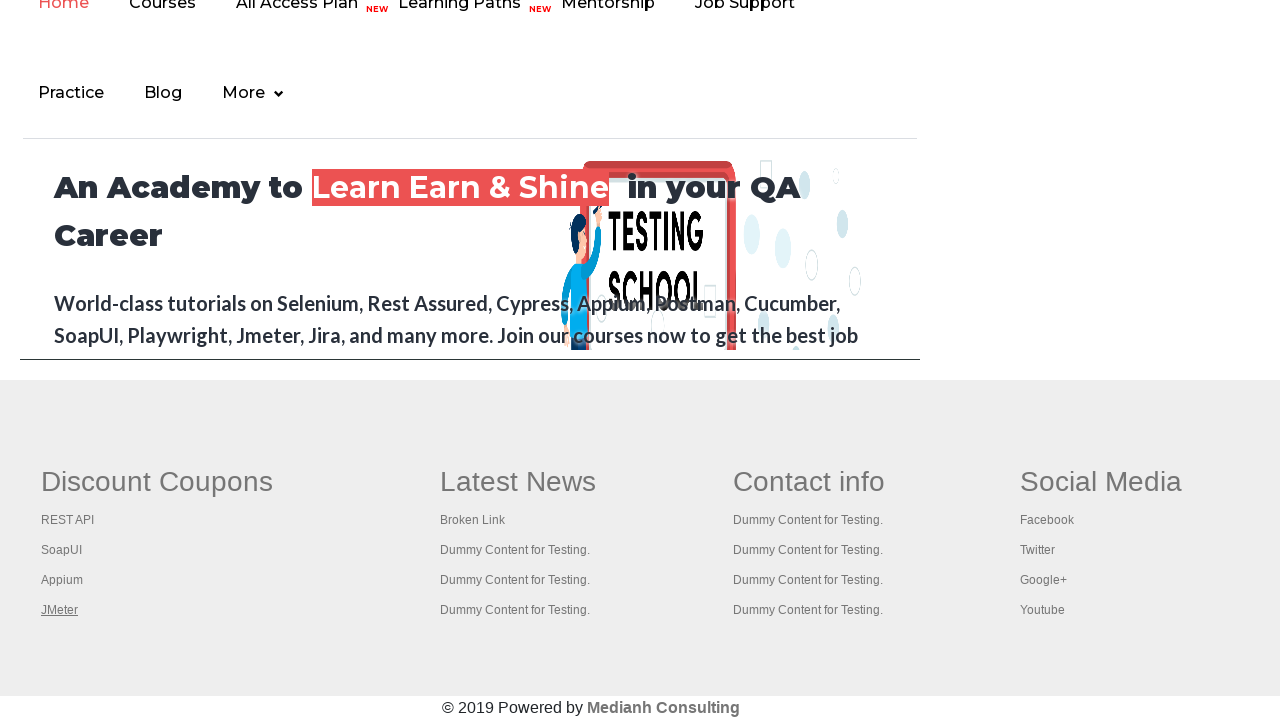

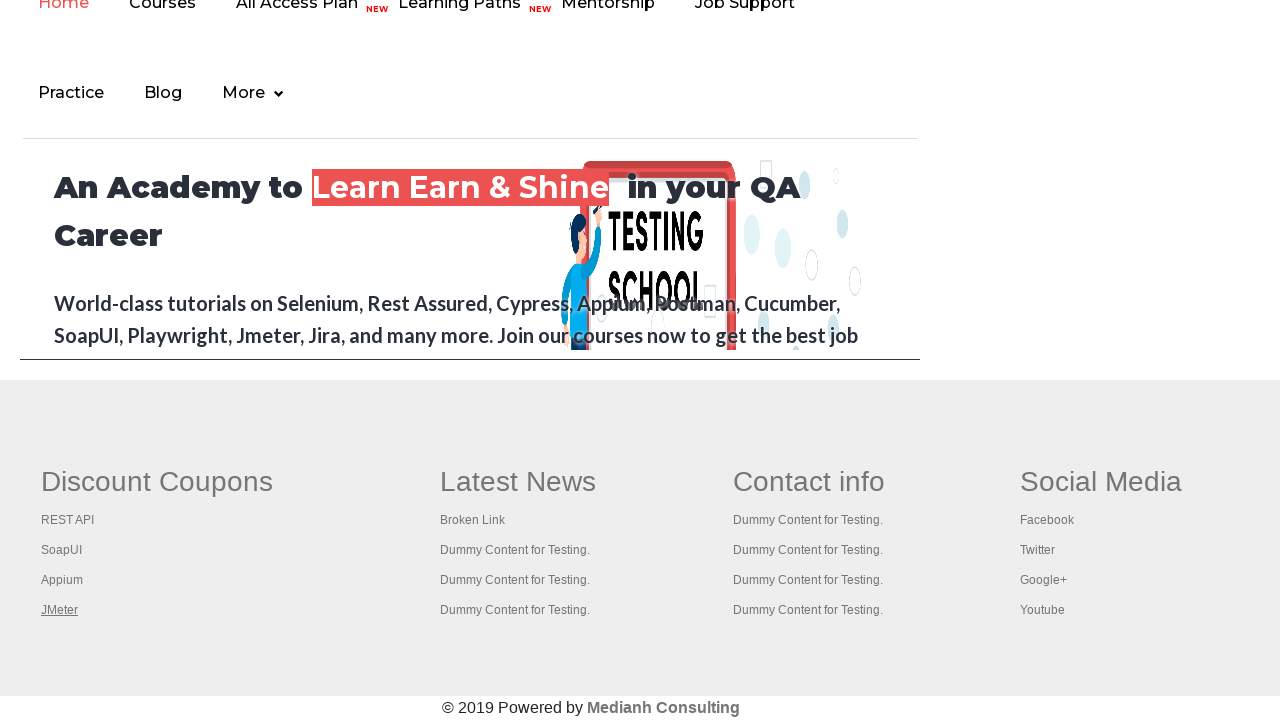